Tests static dropdown selection by selecting an option by its value attribute

Starting URL: https://codenboxautomationlab.com/practice/

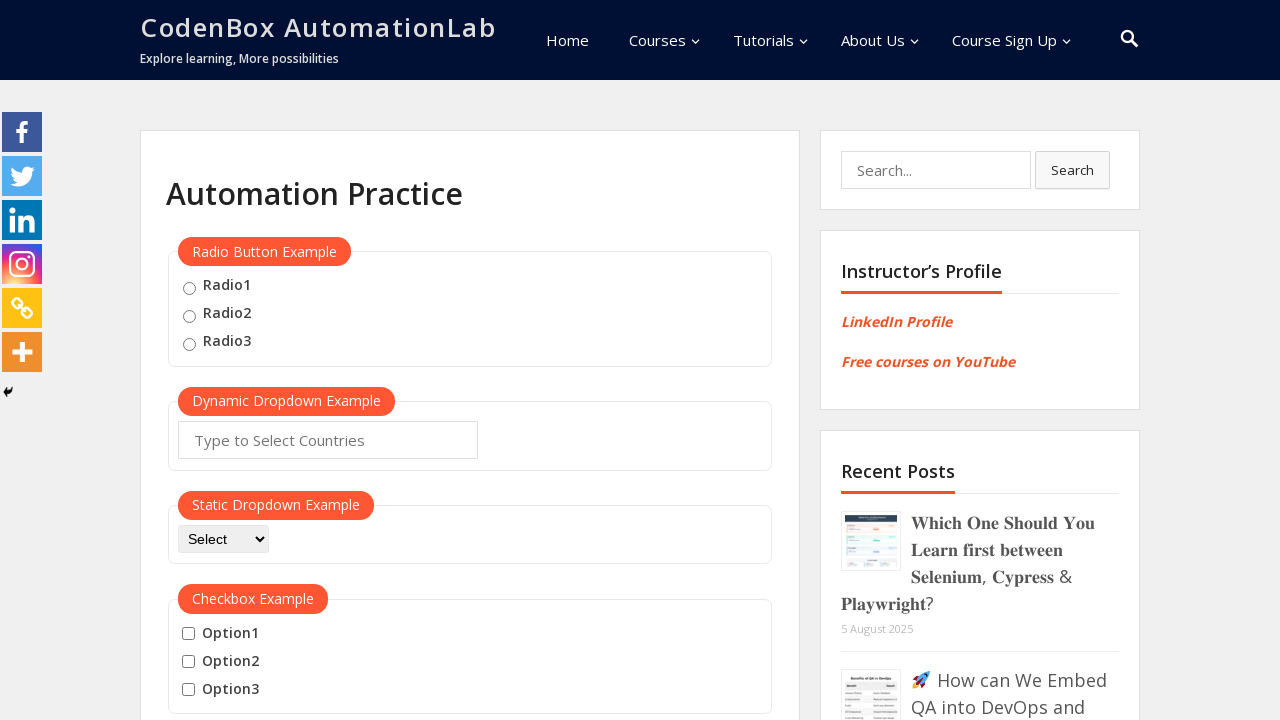

Navigated to CodeBox Automation Lab practice page
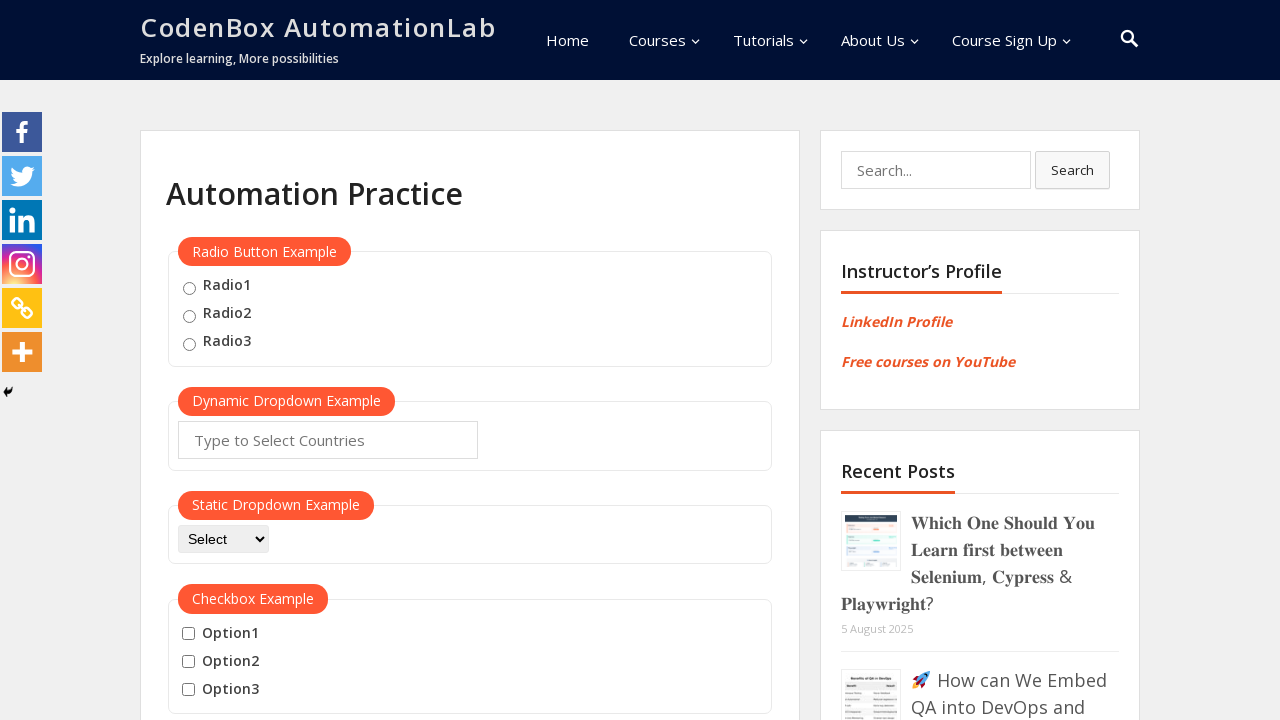

Selected option3 from static dropdown by value attribute on #dropdown-class-example
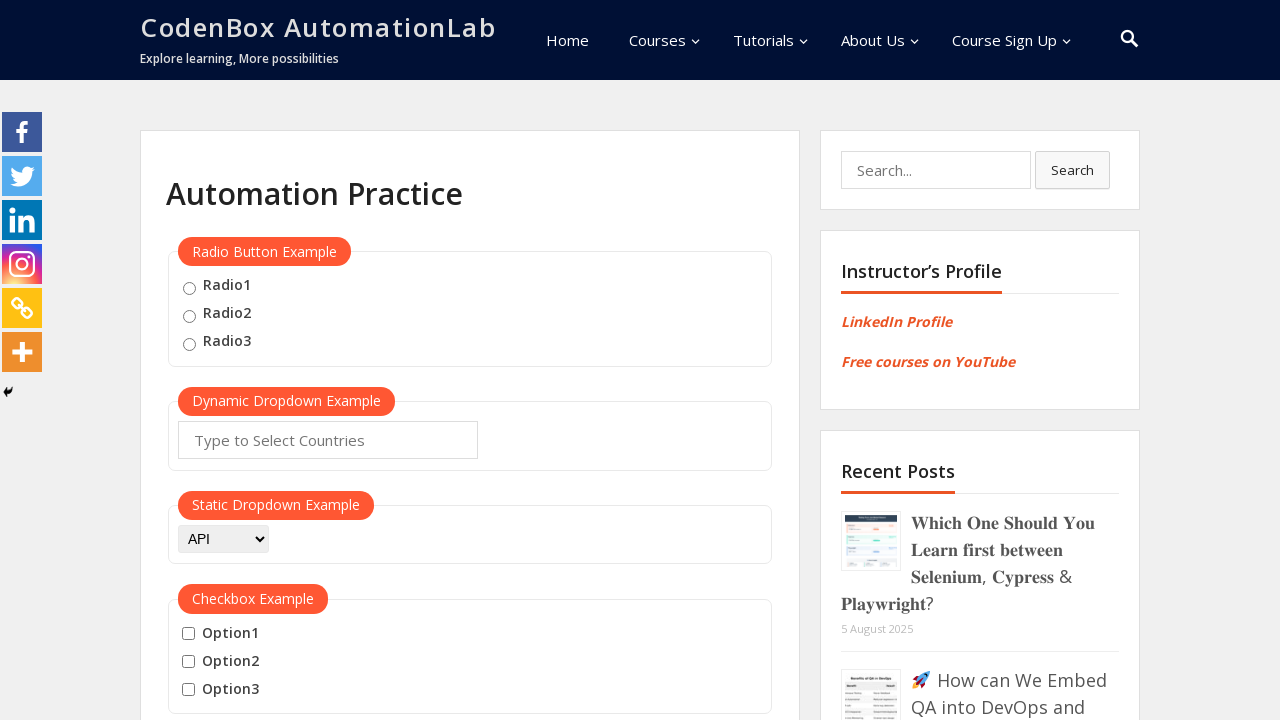

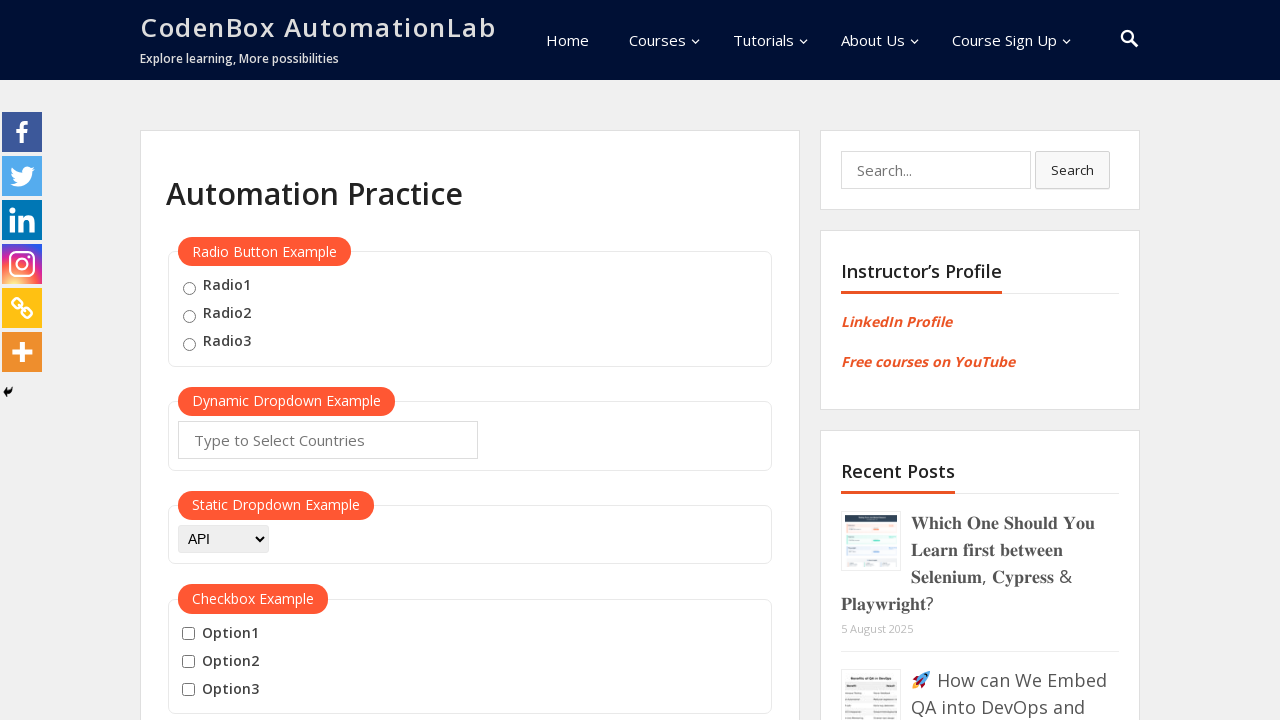